Tests a text box form by filling in user name, email, current address, and permanent address fields, then submitting the form.

Starting URL: https://demoqa.com/text-box

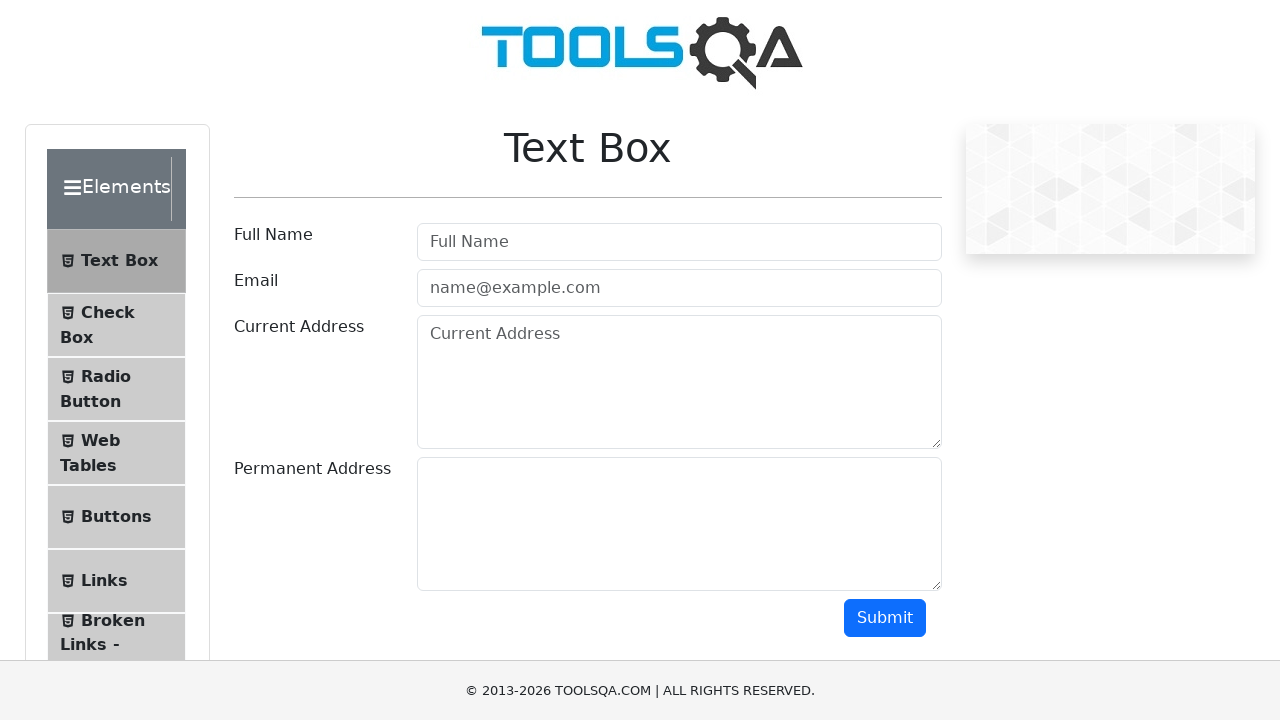

Filled userName field with 'the rock' on #userName
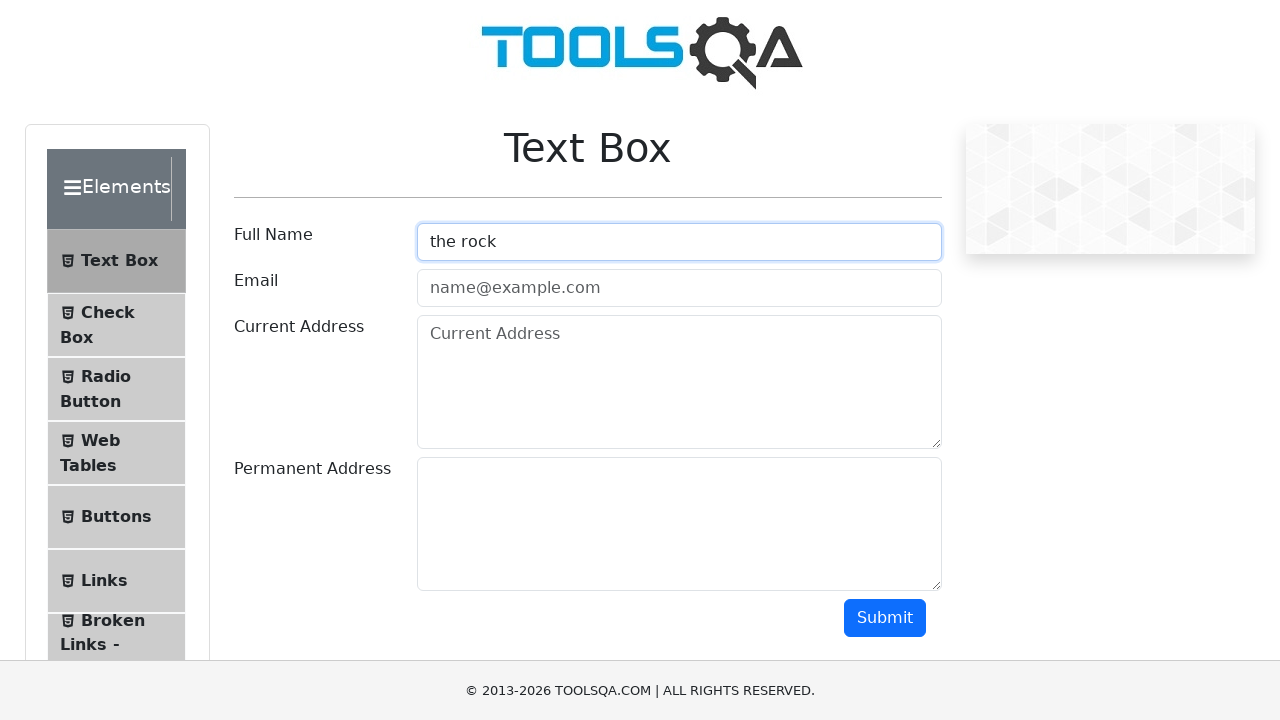

Filled userEmail field with 'test@gmail.com' on #userEmail
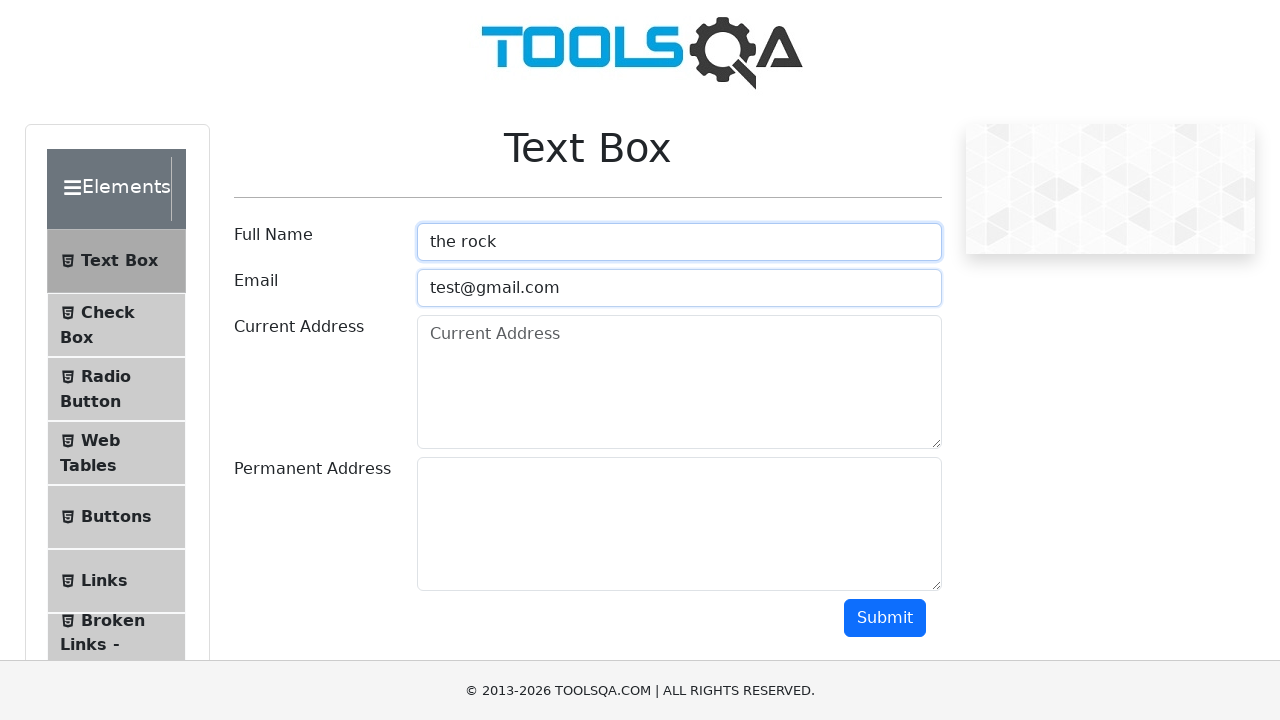

Filled currentAddress field with 'brisbane australia' on #currentAddress
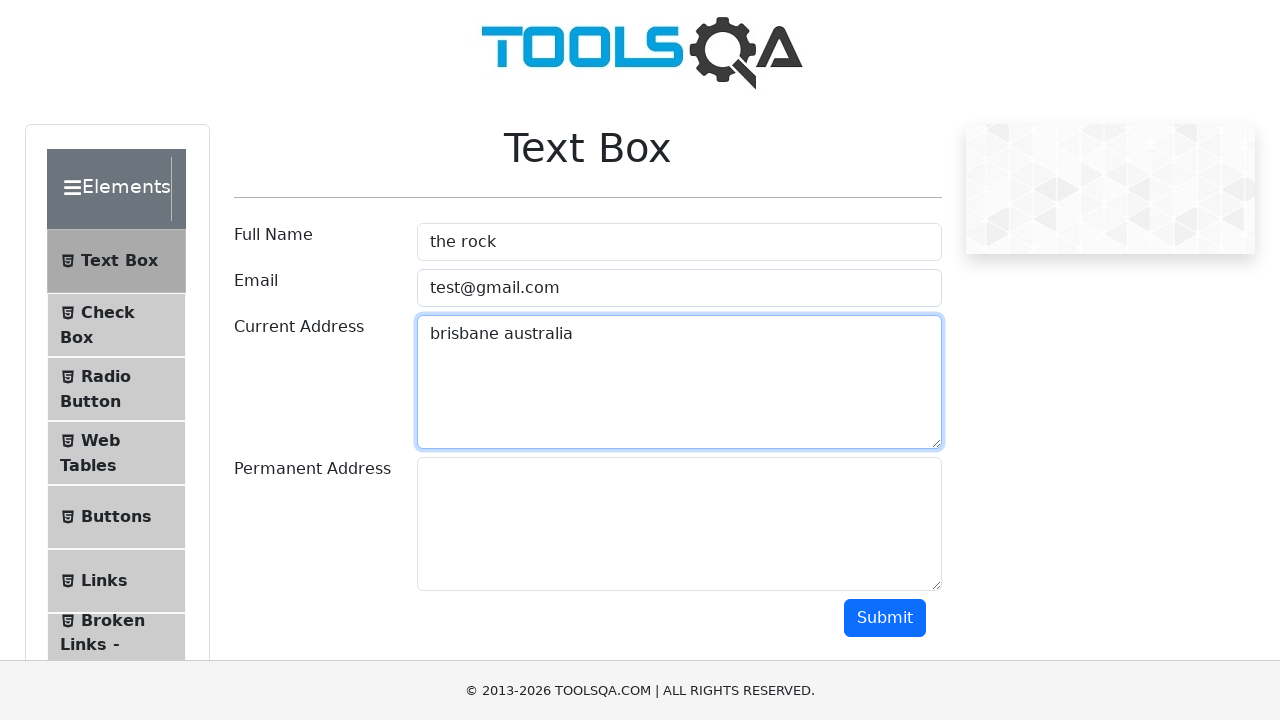

Filled permanentAddress field with 'BNE Australia' on #permanentAddress
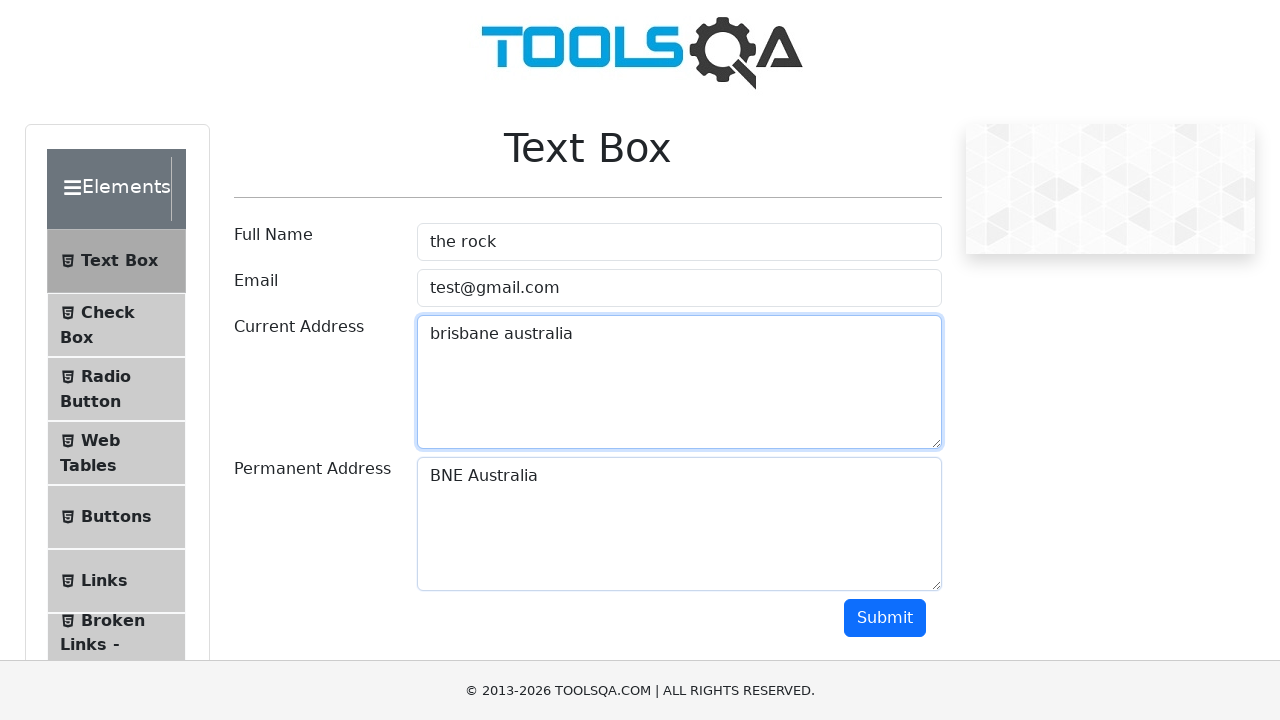

Clicked submit button to submit the form at (885, 618) on #submit
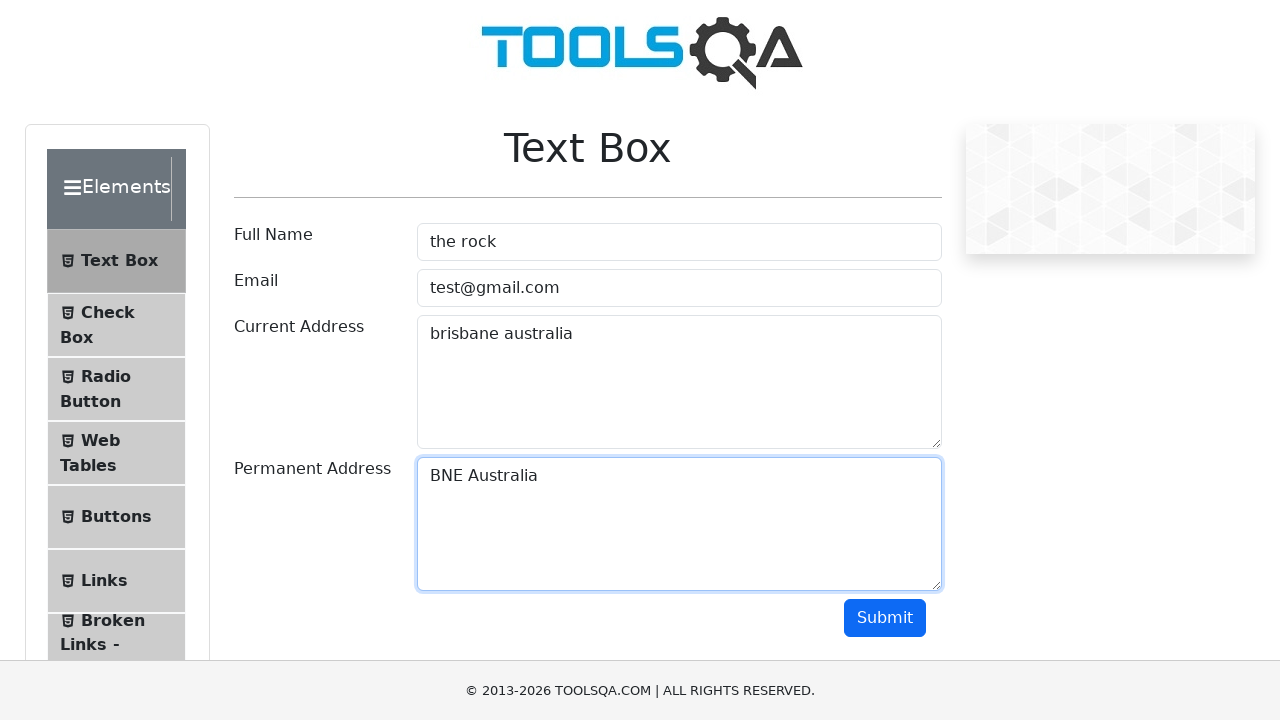

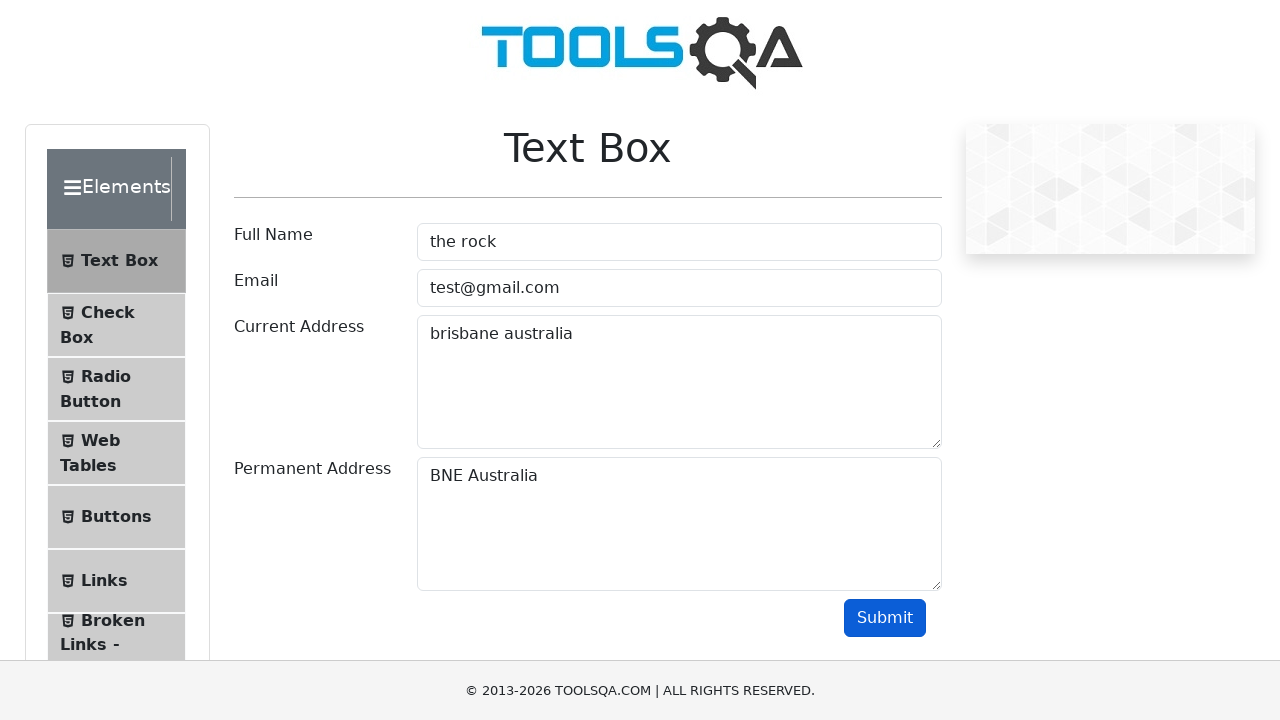